Tests the shopping cart functionality by adding a product to cart, navigating to cart page, and removing the product from cart

Starting URL: http://automationexercise.com

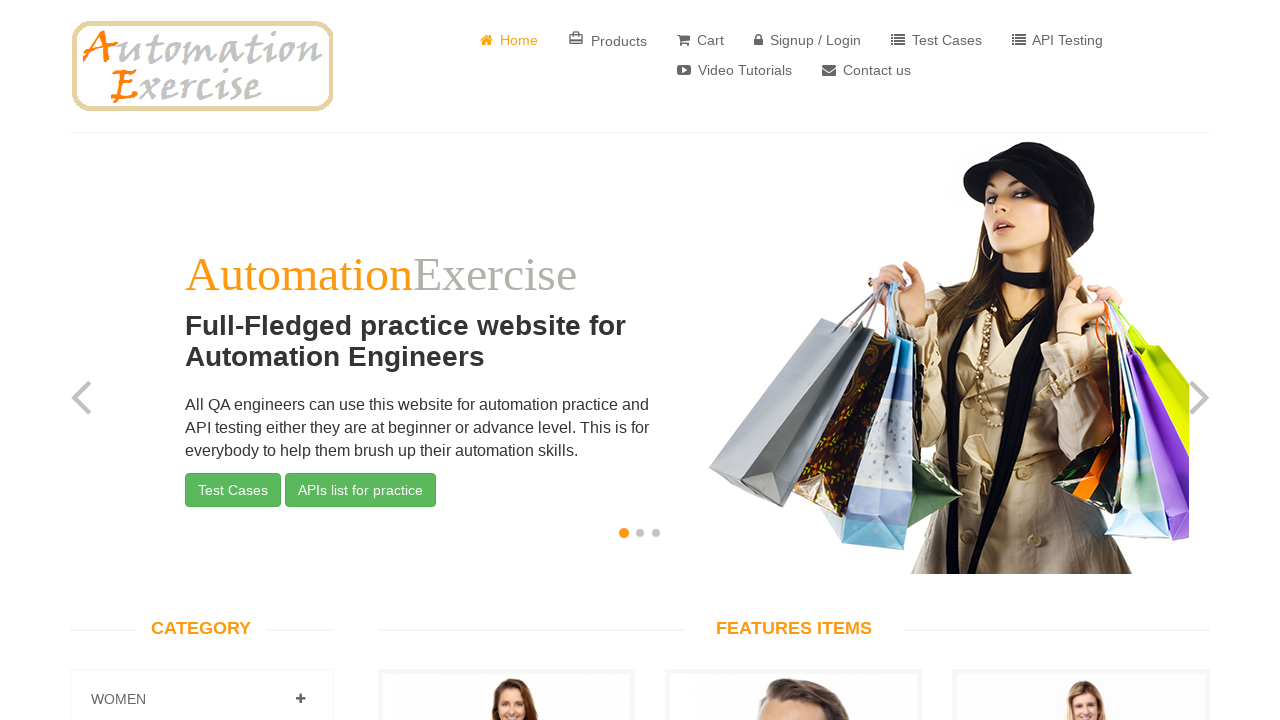

Home page logo is visible
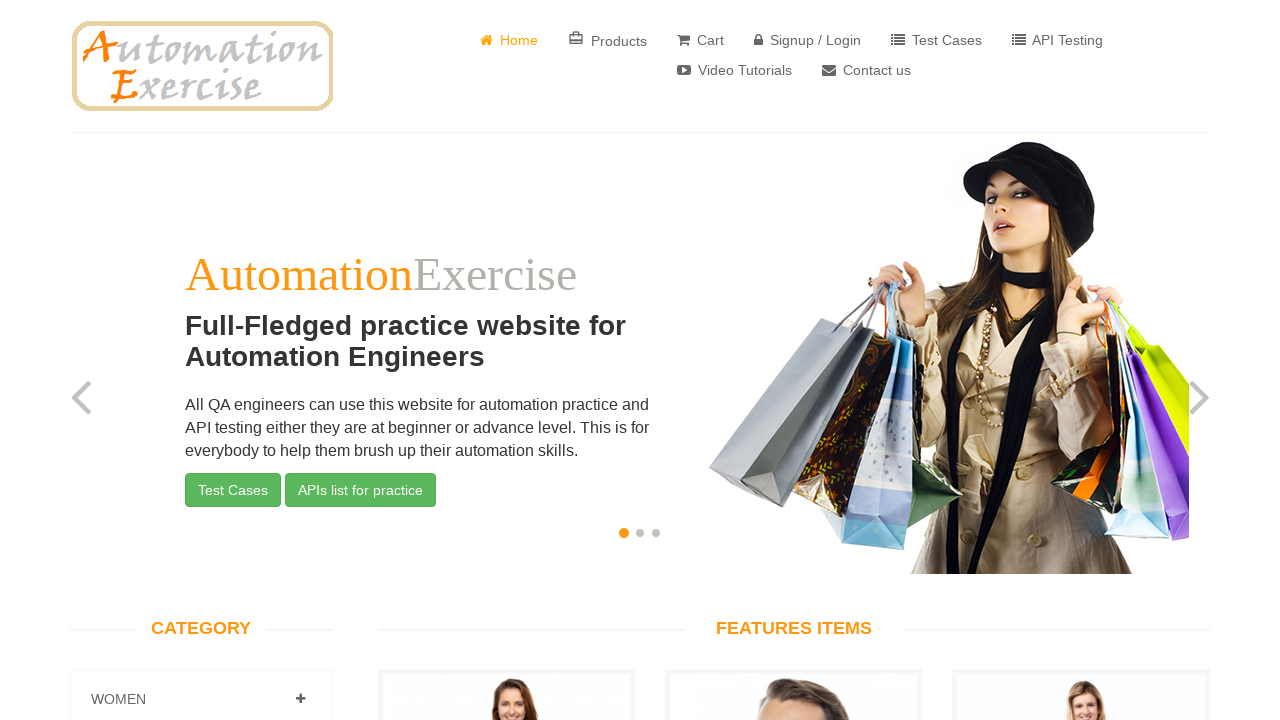

Hovered over product add-to-cart button at (506, 360) on (//*[@class='btn btn-default add-to-cart'])[7]
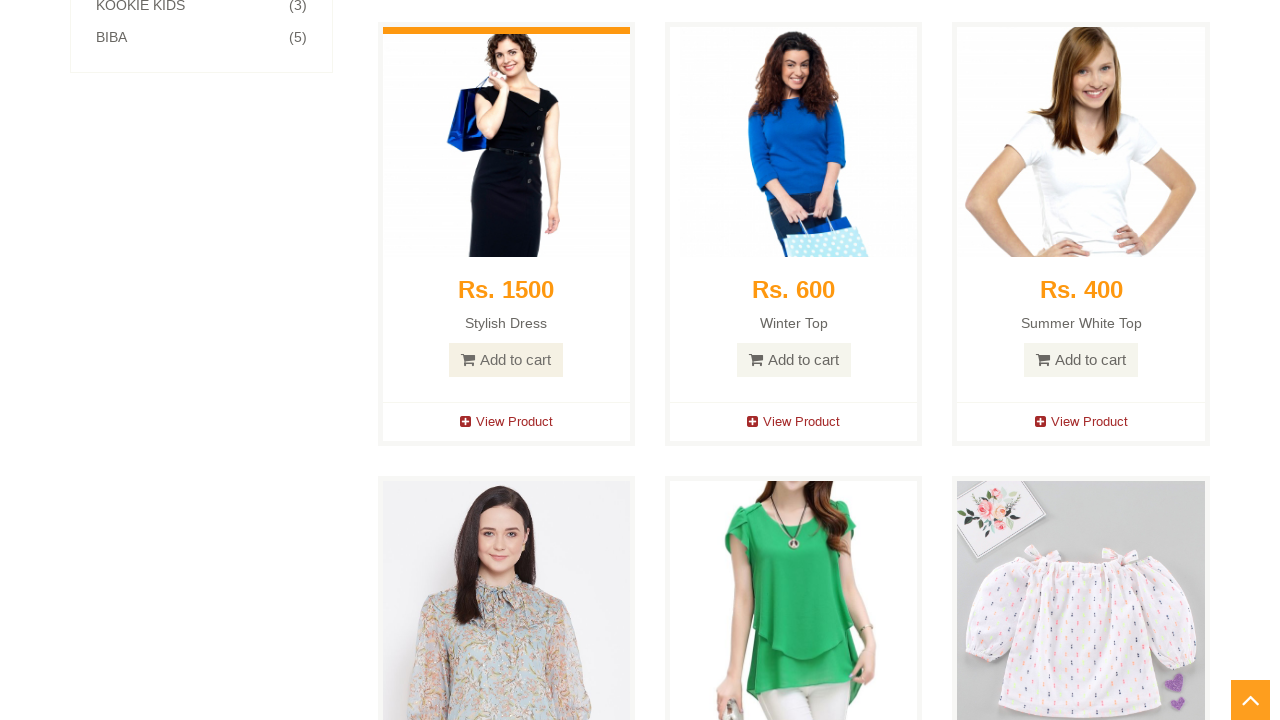

Clicked 'Add to cart' button for product at (506, 361) on (//*[text()='Add to cart'])[1]
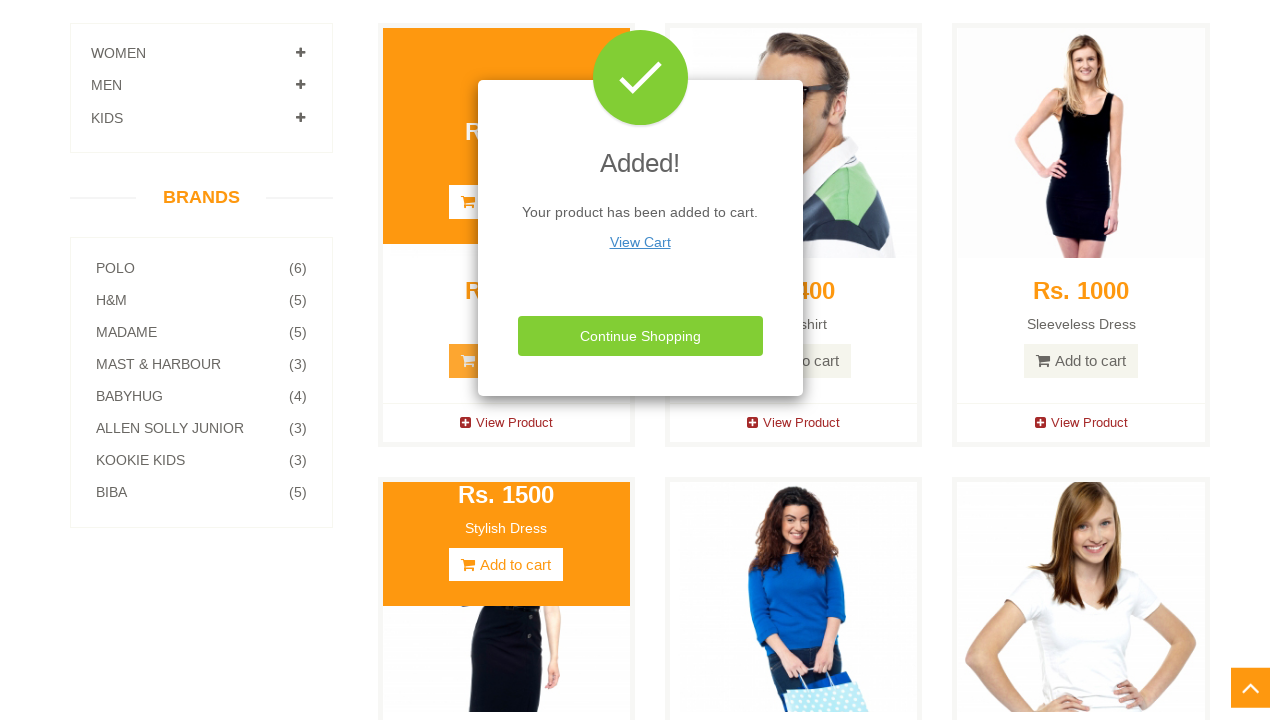

Clicked 'Continue Shopping' button at (640, 336) on xpath=//*[text()='Continue Shopping']
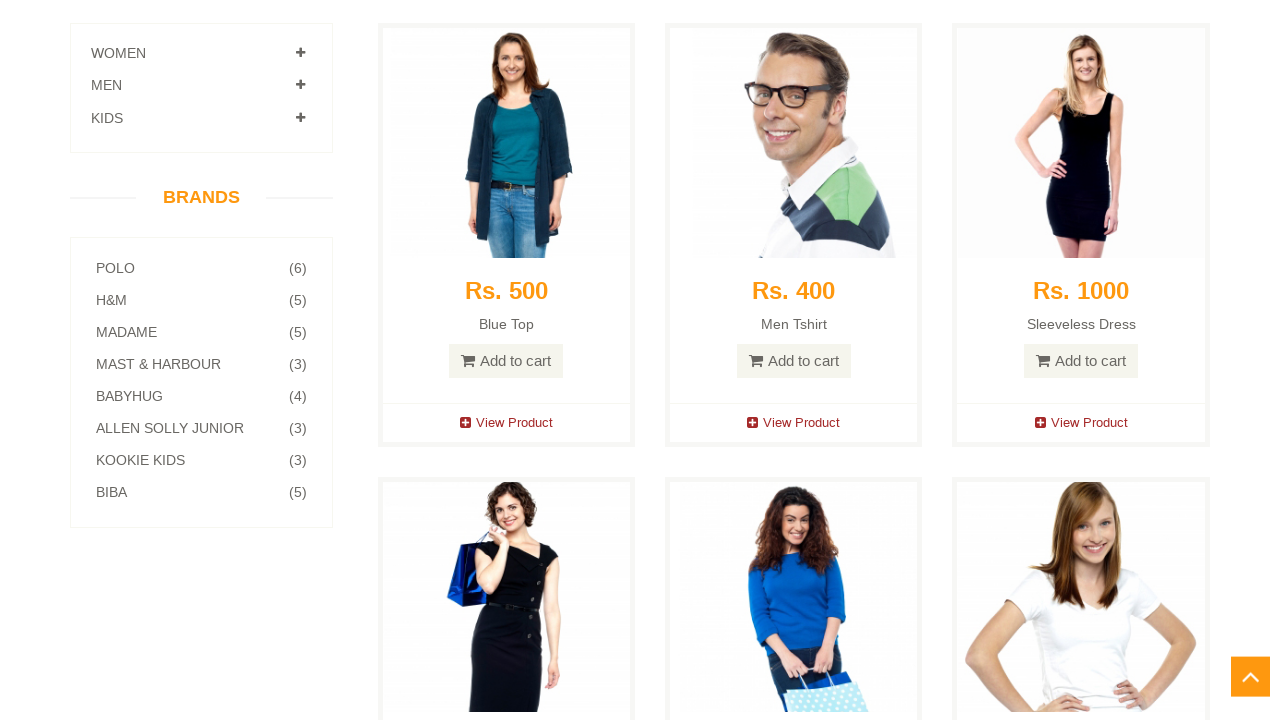

Pressed PageUp to scroll to top
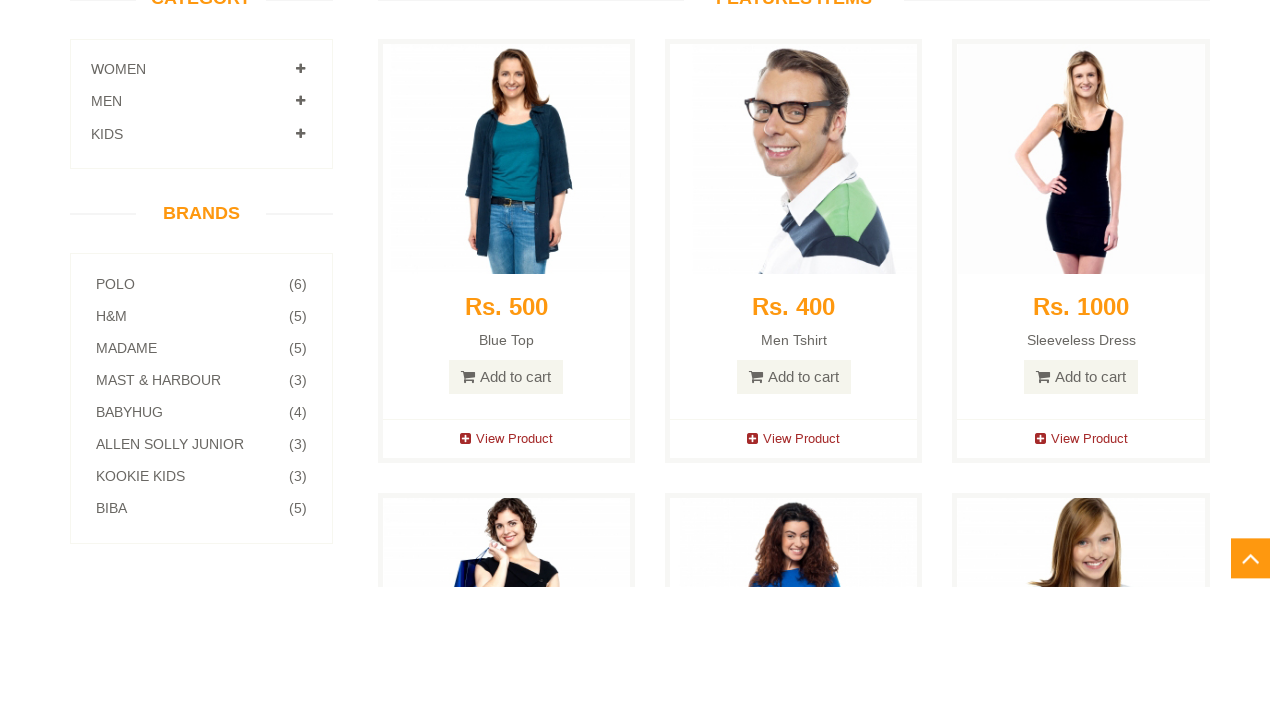

Clicked 'Cart' link in navigation at (700, 23) on xpath=//*[text()=' Cart']
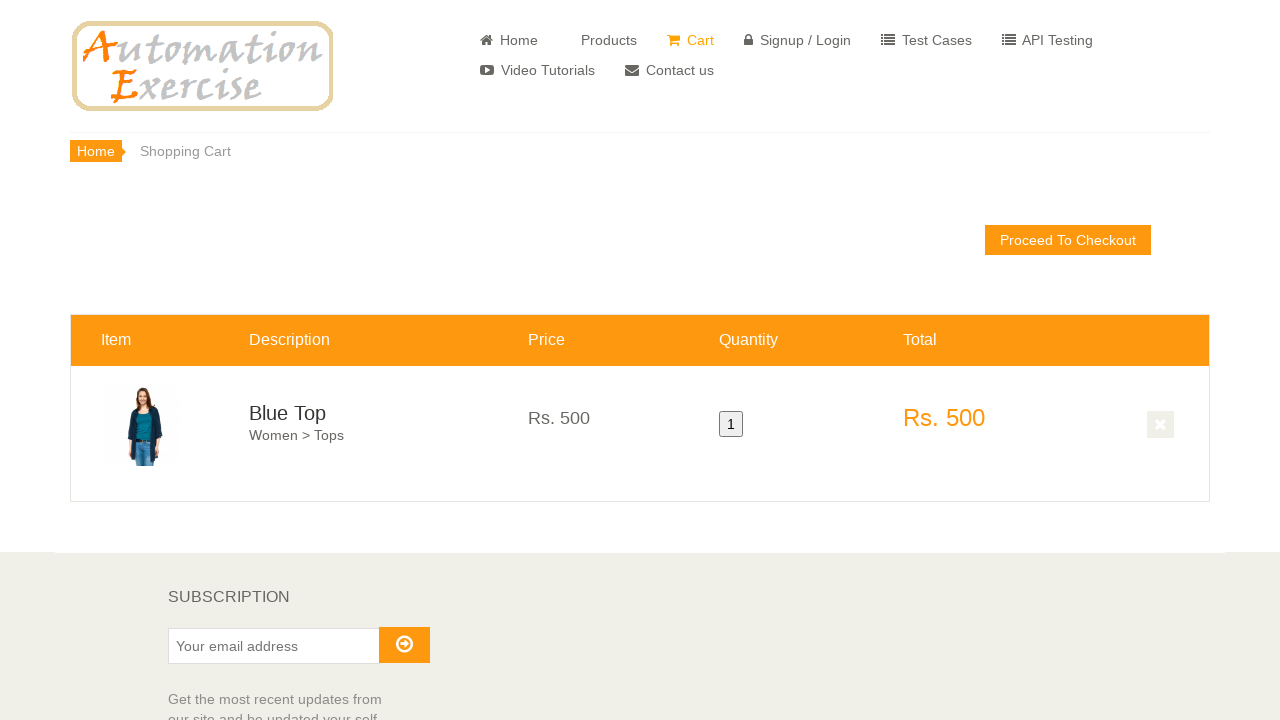

Cart page loaded with product image visible
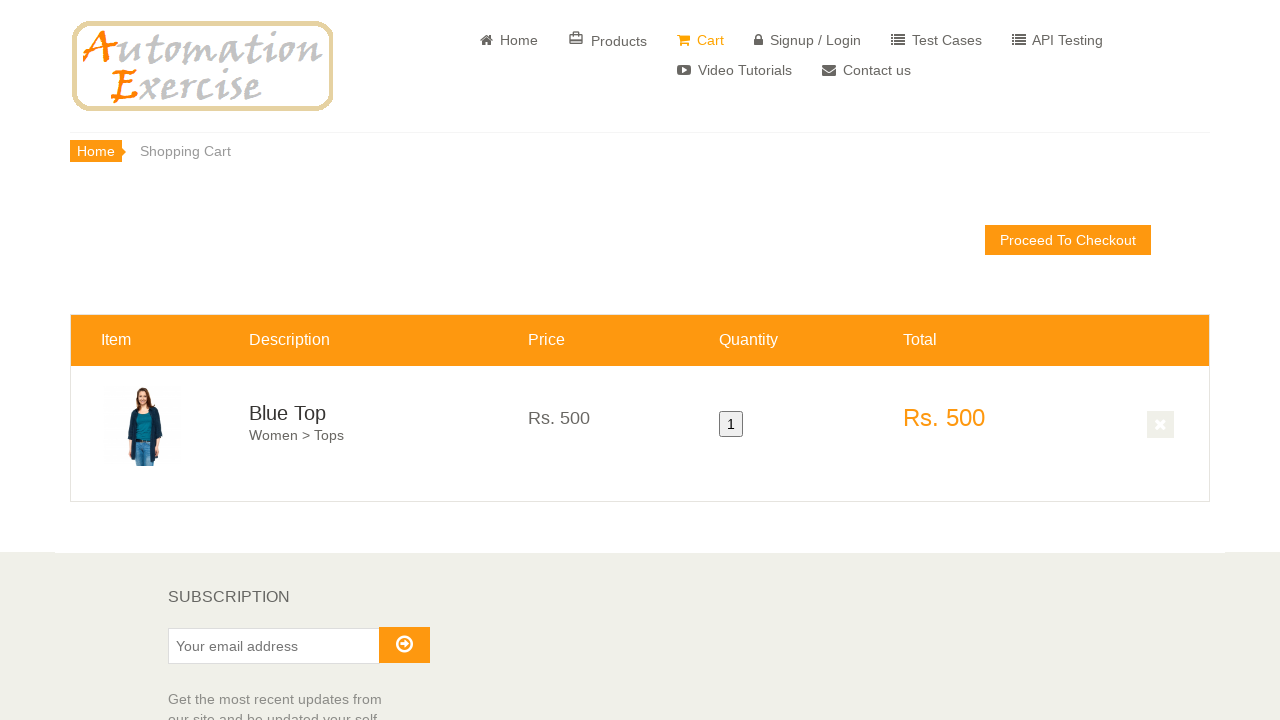

Clicked delete button to remove product from cart at (1161, 425) on xpath=//*[@class='cart_quantity_delete']
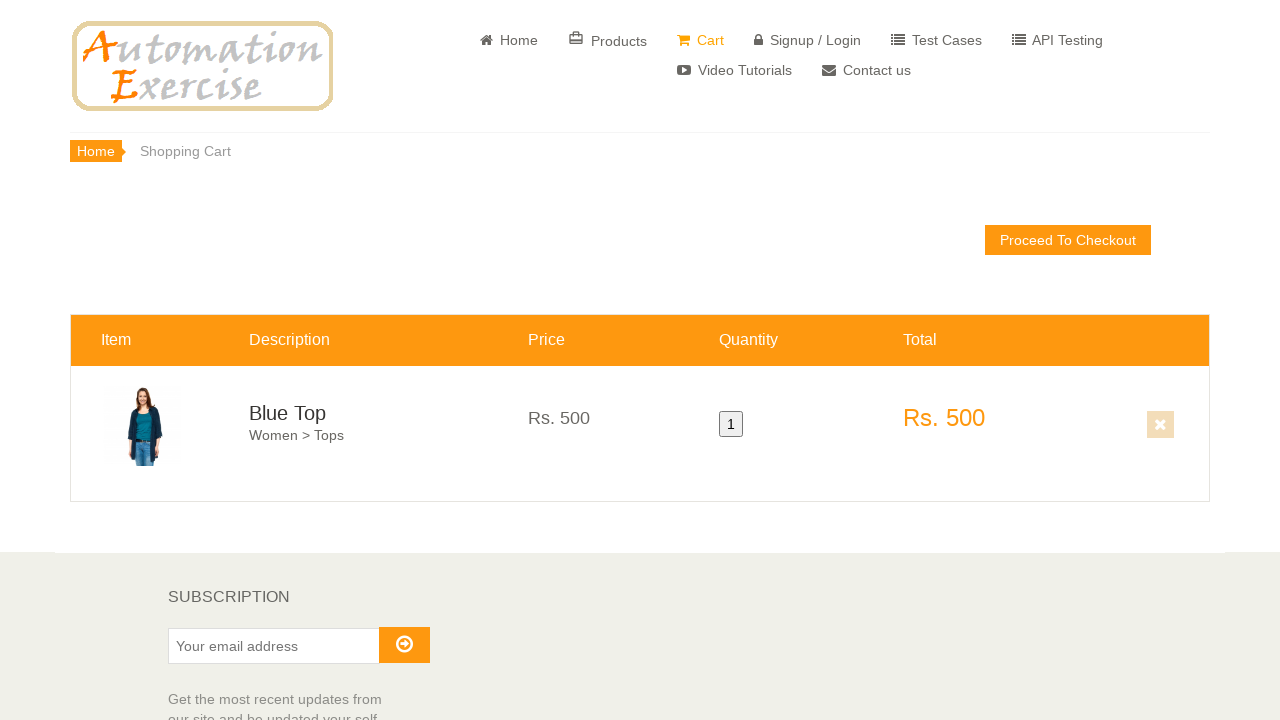

Empty cart message is displayed
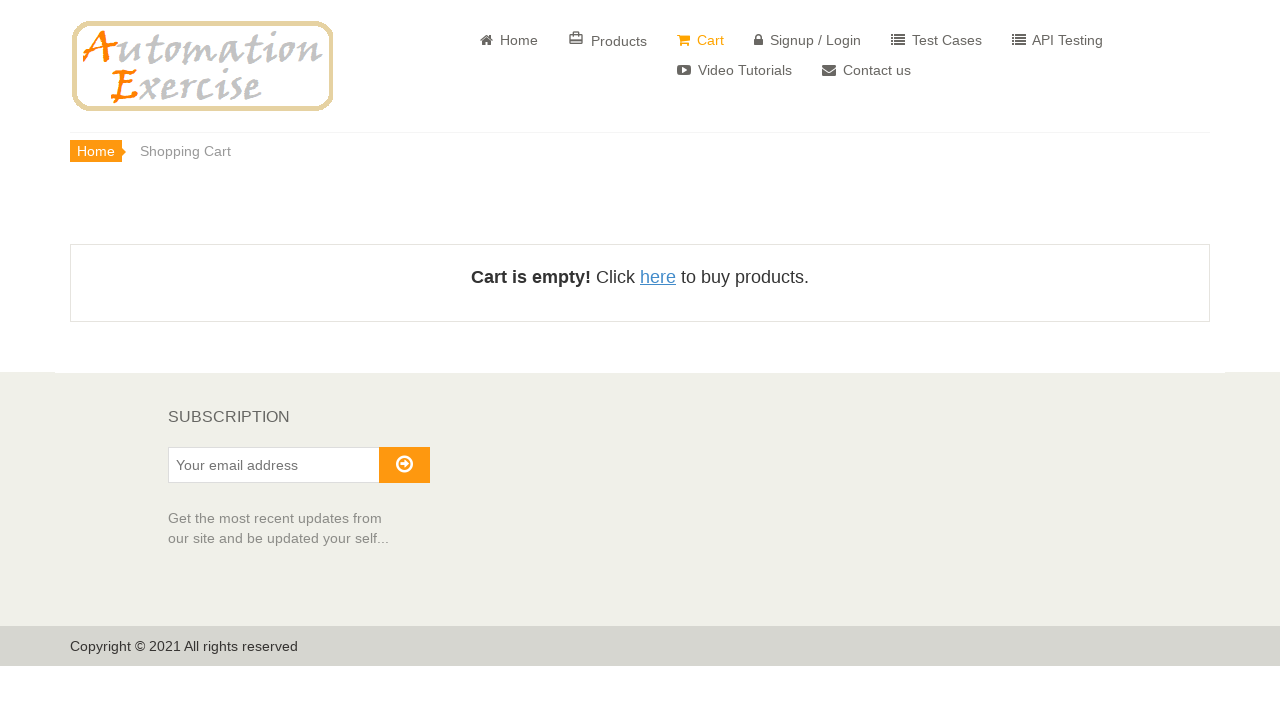

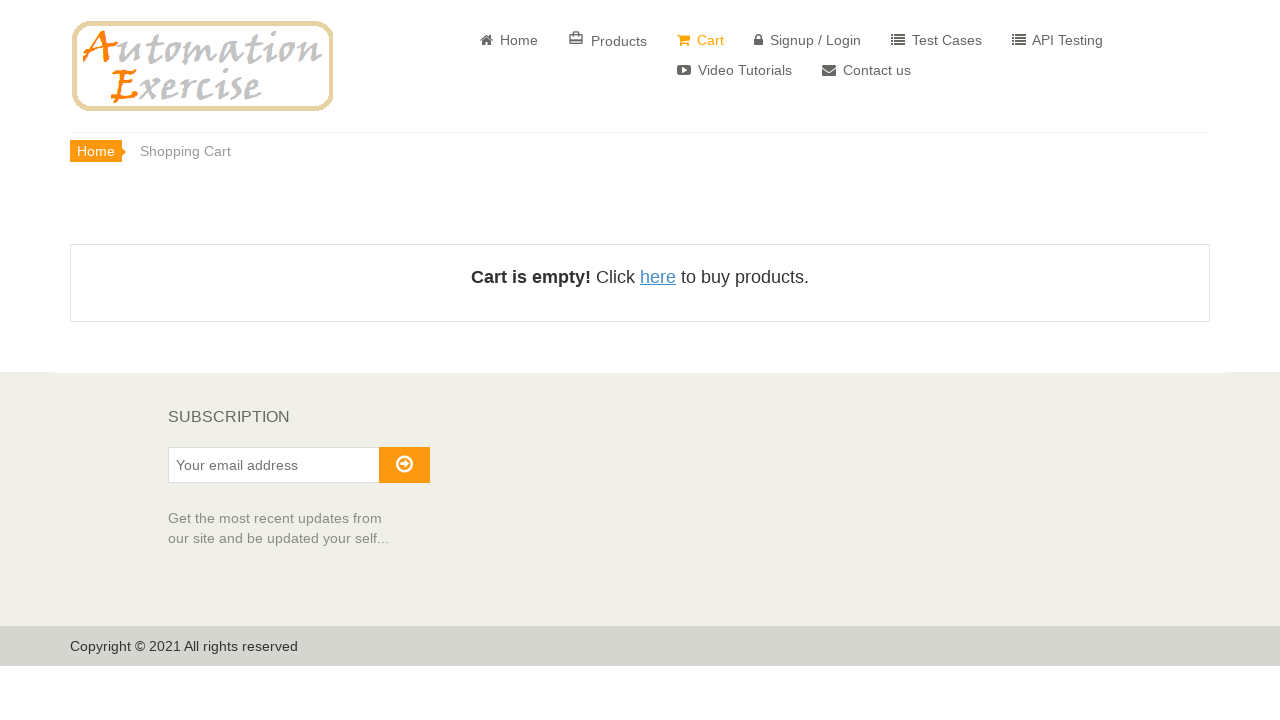